Fills out a form with user information and submits it

Starting URL: https://demoqa.com/text-box

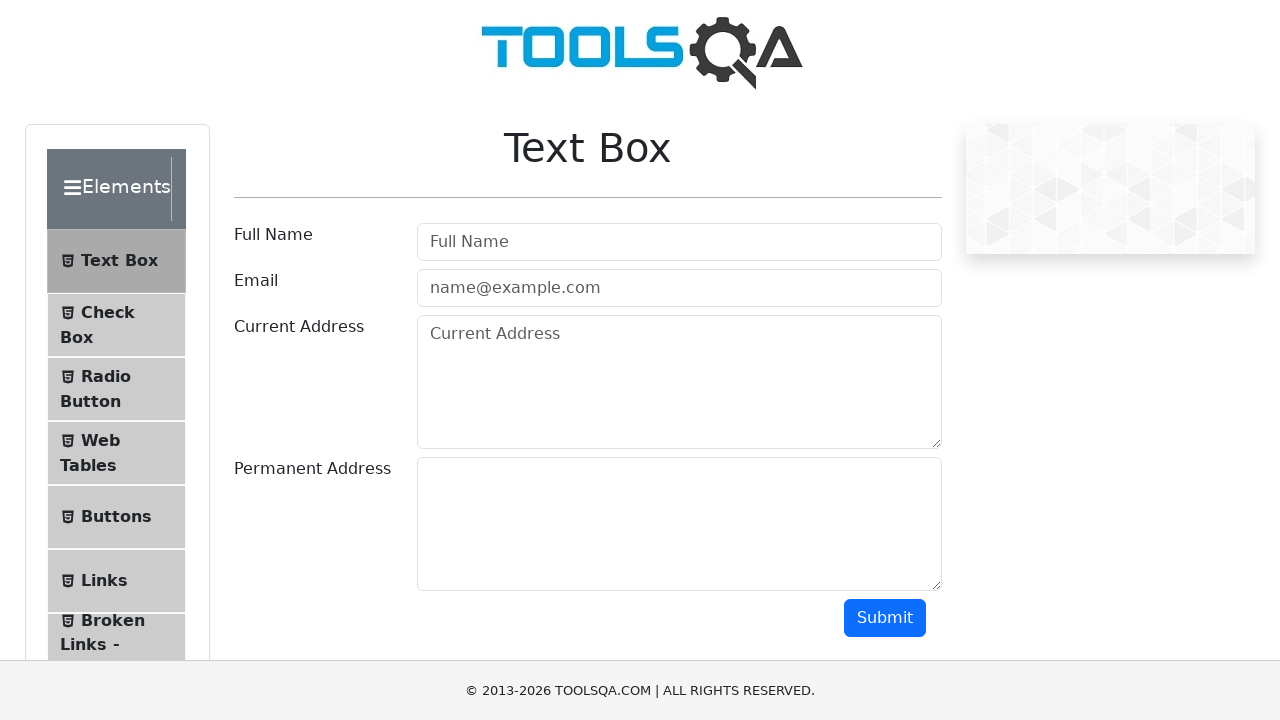

Filled userName field with 'Test User' on #userName
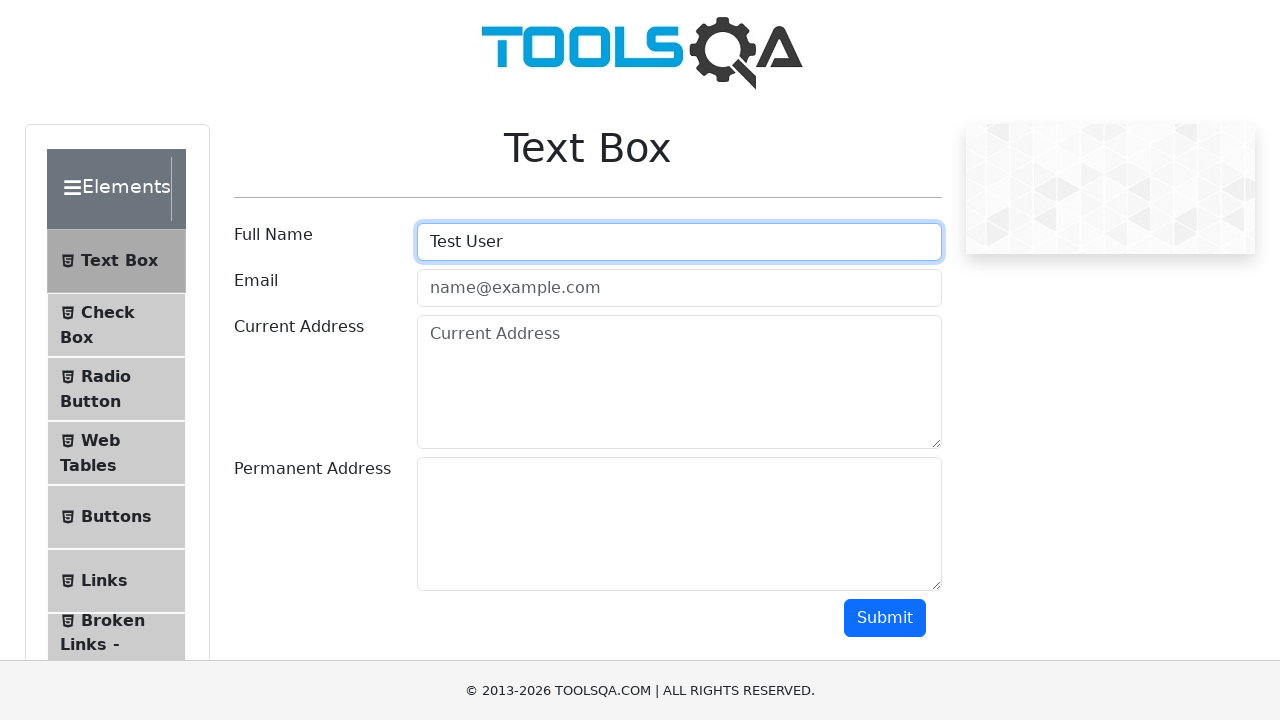

Filled email field with 'testuser@test.com' on [type=email]
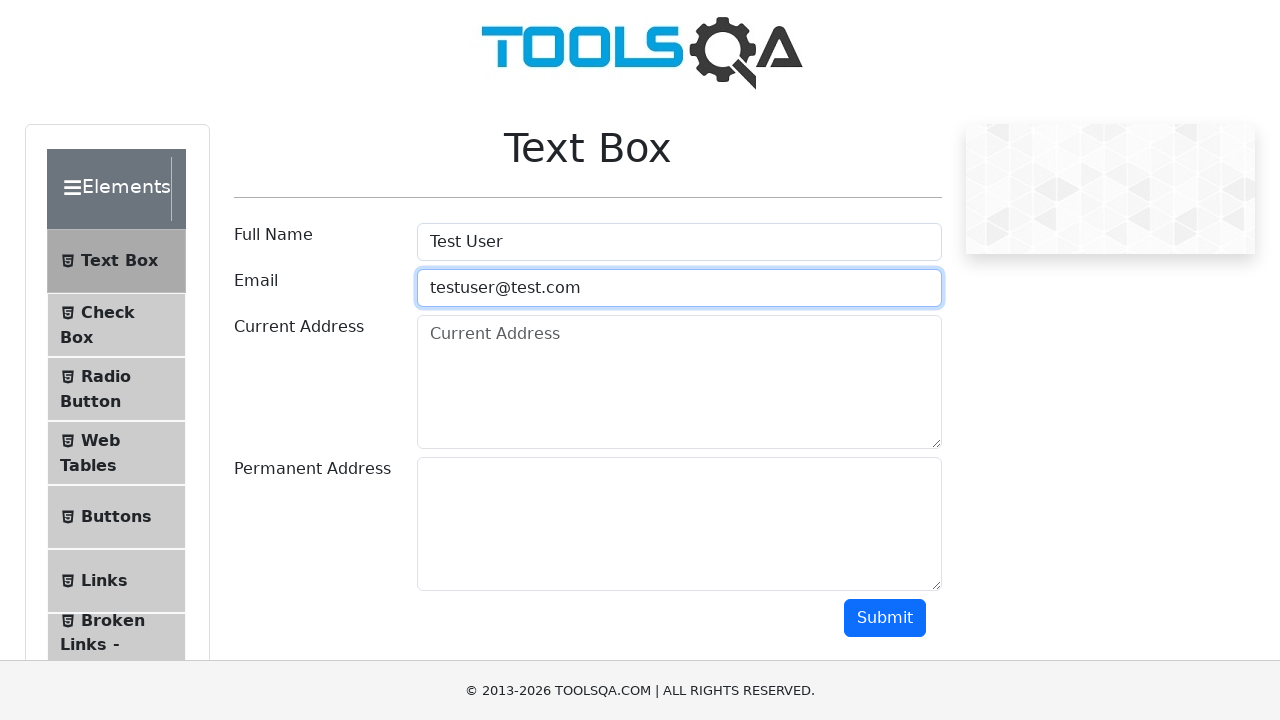

Filled current address field with 'Dhaka' on .form-control >> nth=2
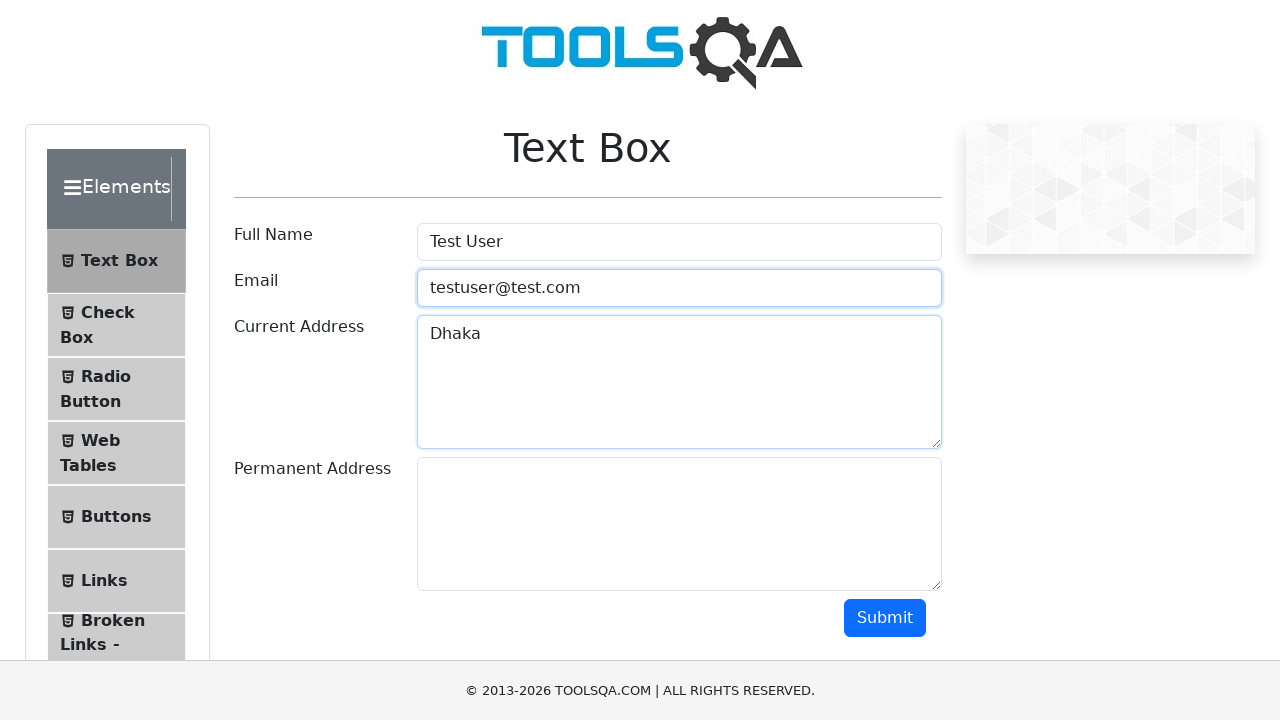

Filled permanent address field with 'Chattogram' on .form-control >> nth=3
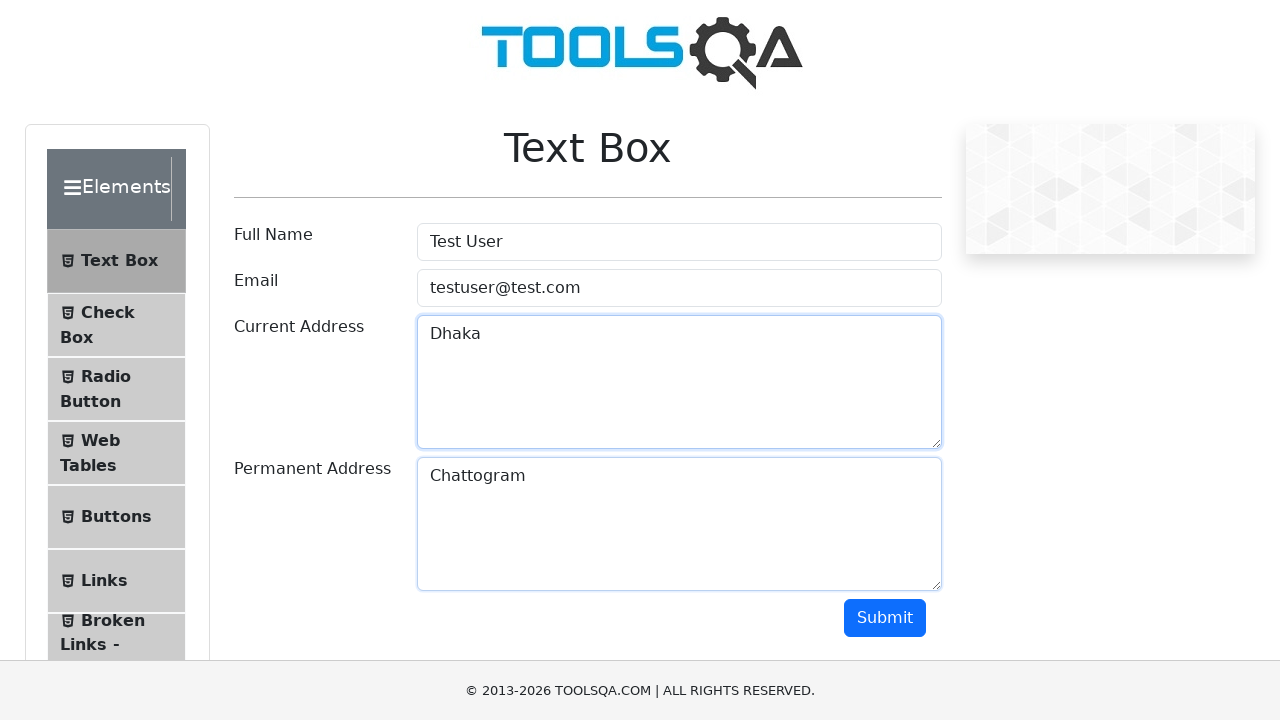

Scrolled page down by 500 pixels
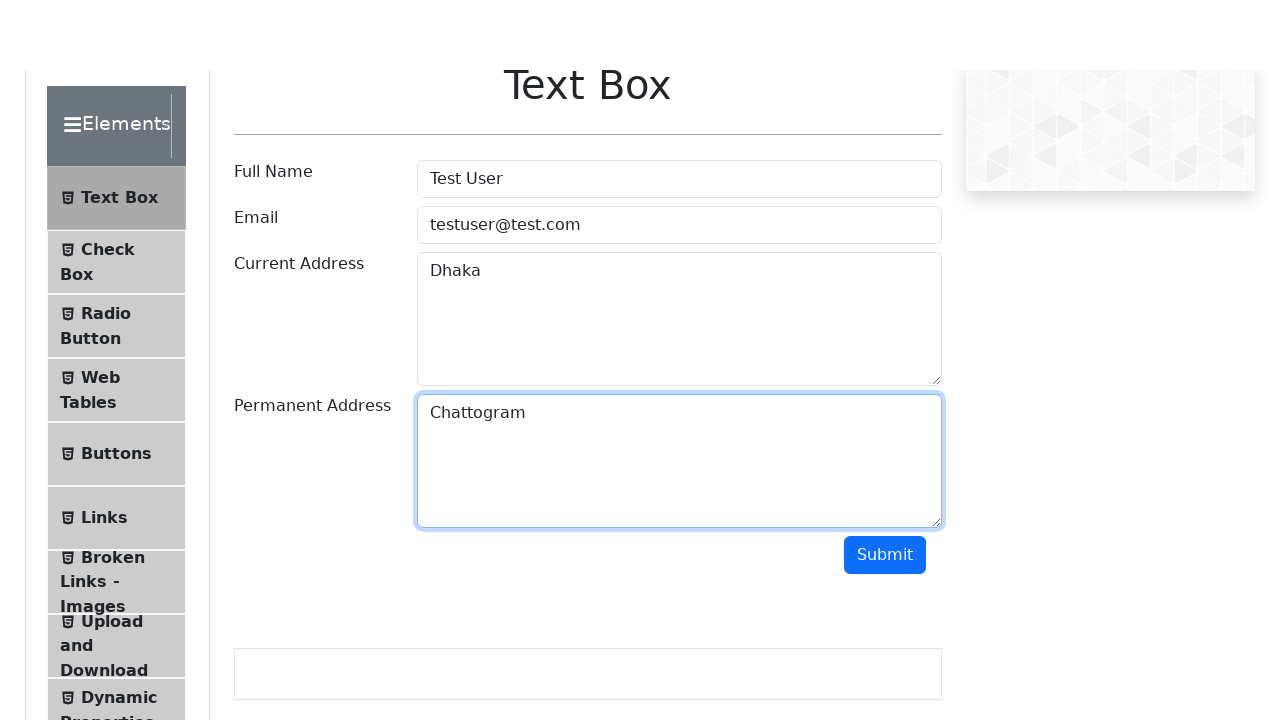

Clicked submit button to submit the form at (885, 118) on button >> nth=1
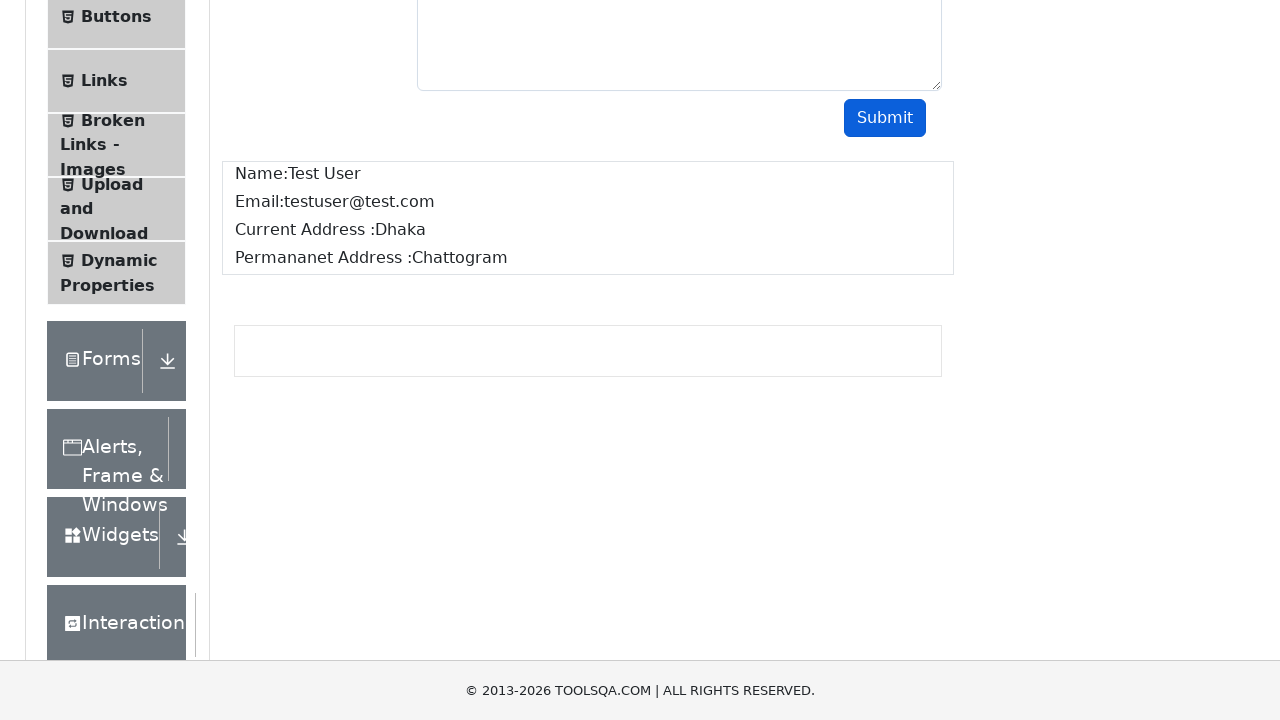

Form submission confirmed - submitted data displayed on page
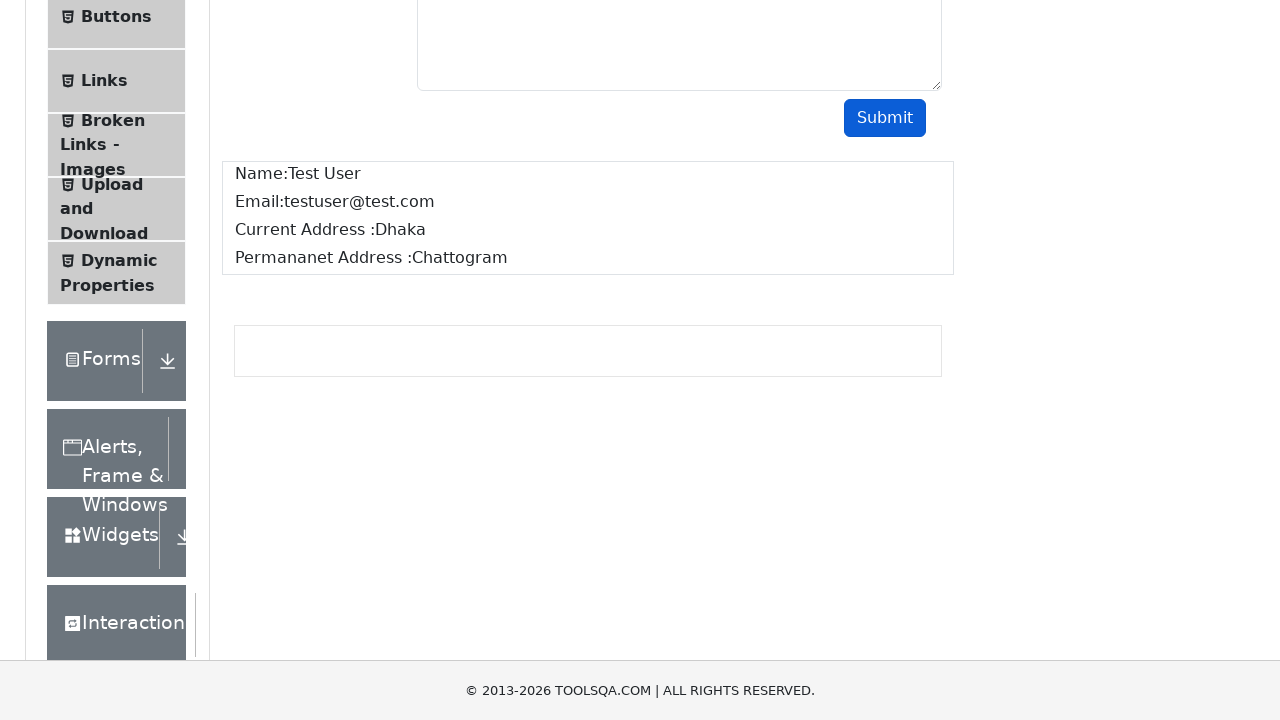

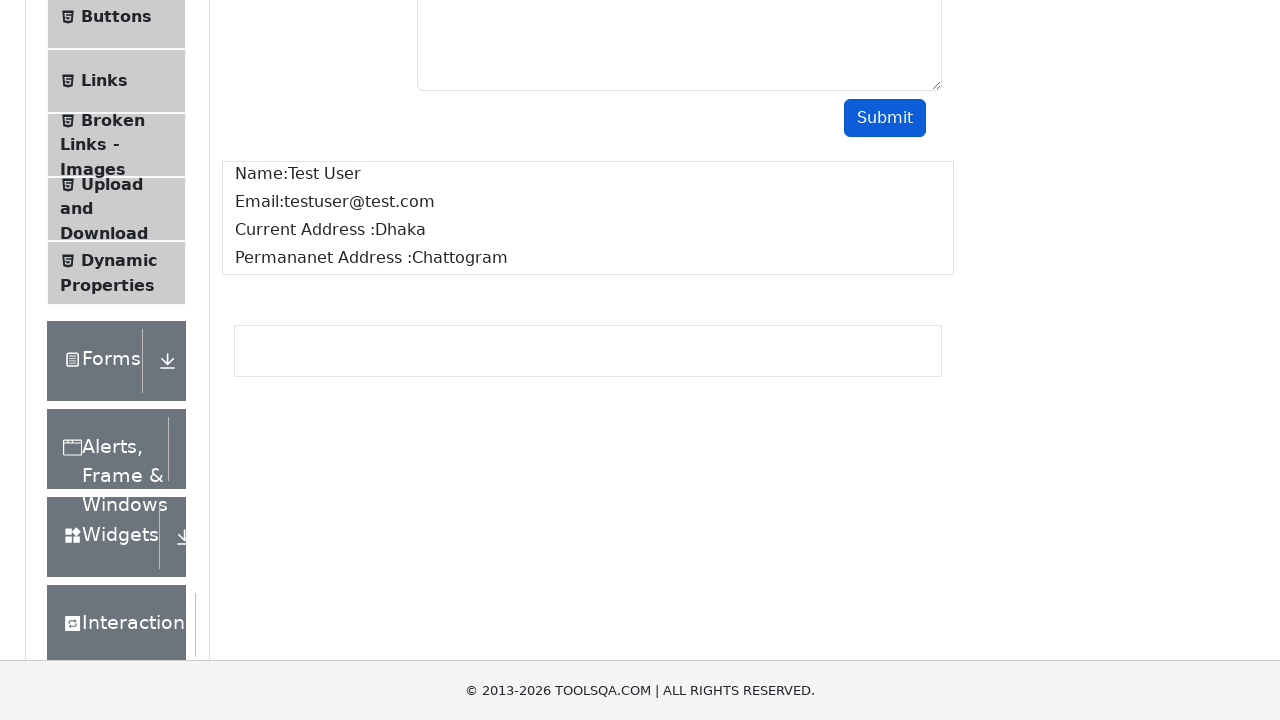